Tests radio button interaction on an HTML tutorial page by finding all radio buttons with a specific name and clicking the third option to verify radio button selection functionality.

Starting URL: https://tutorialehtml.com/en/html-tutorial-radio-buttons

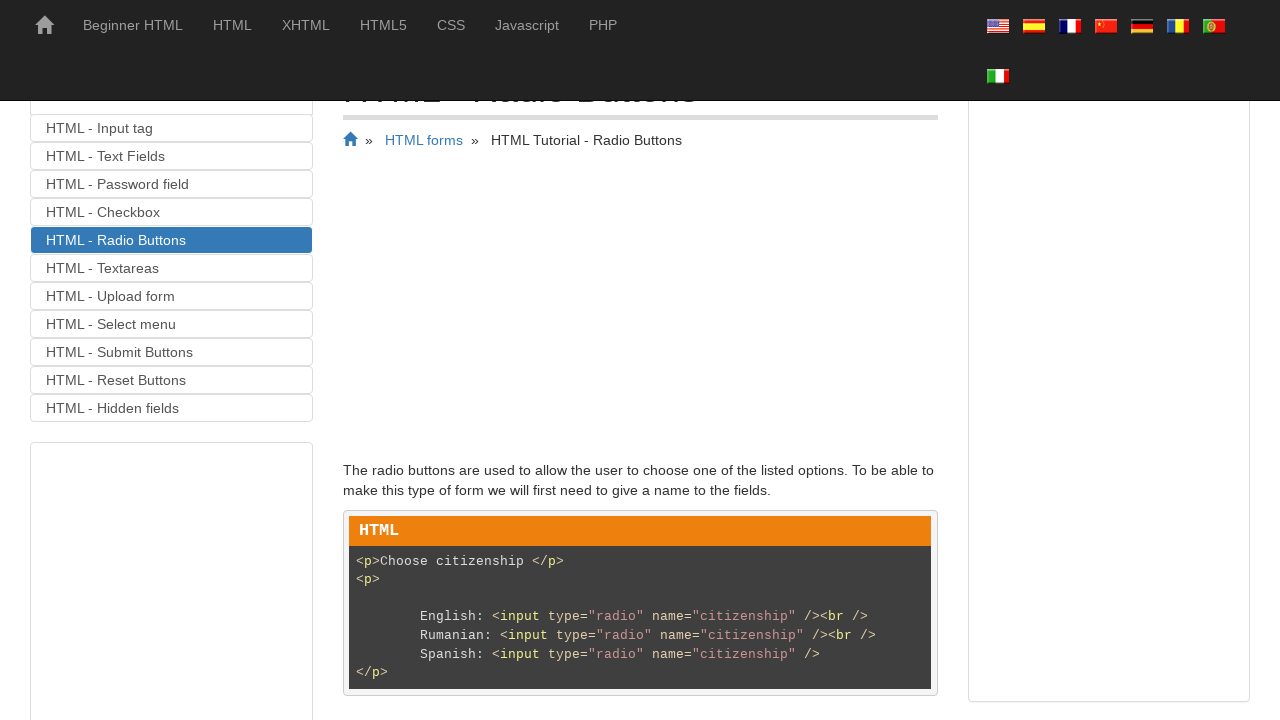

Navigated to HTML radio buttons tutorial page
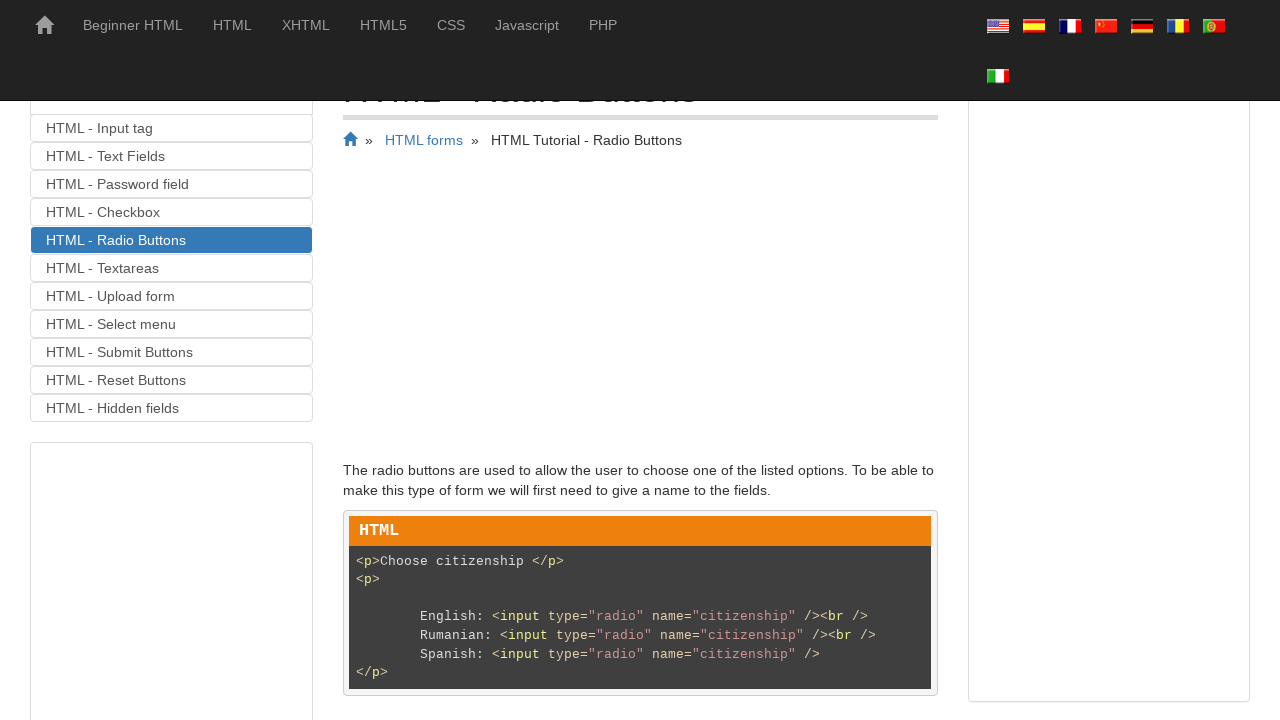

Radio buttons with name 'citizenship' loaded
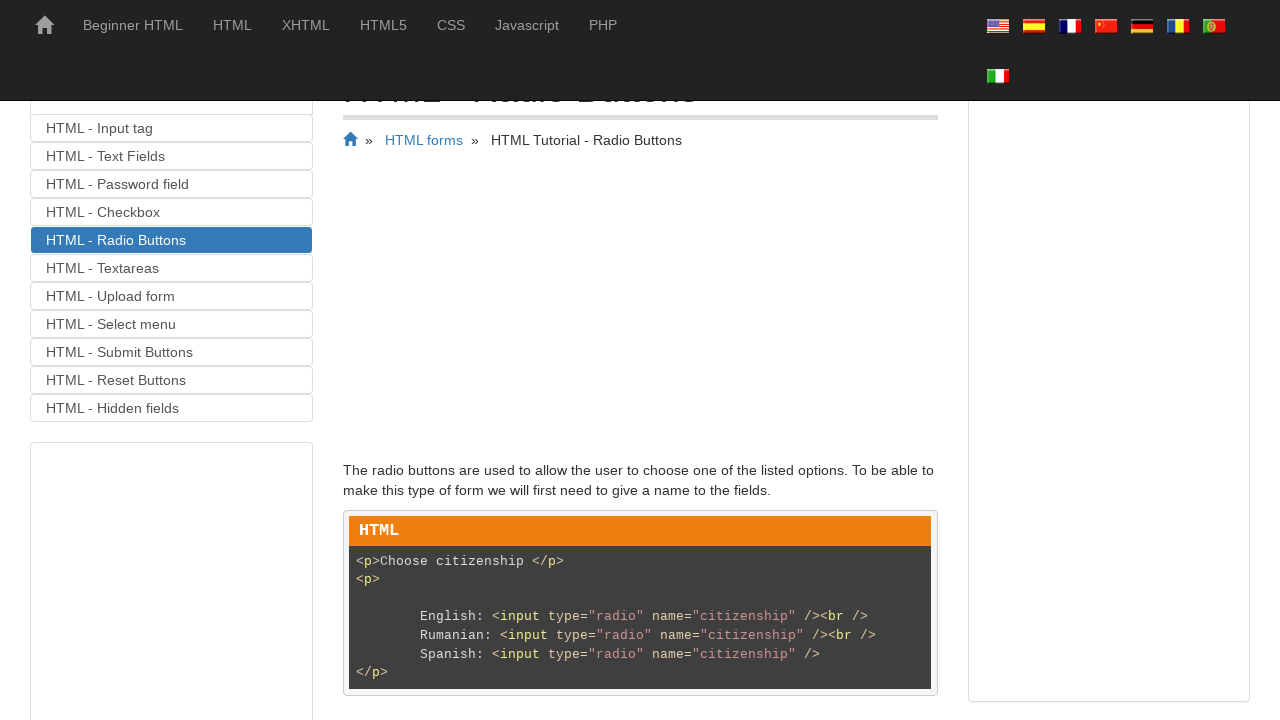

Located all radio buttons with name 'citizenship'
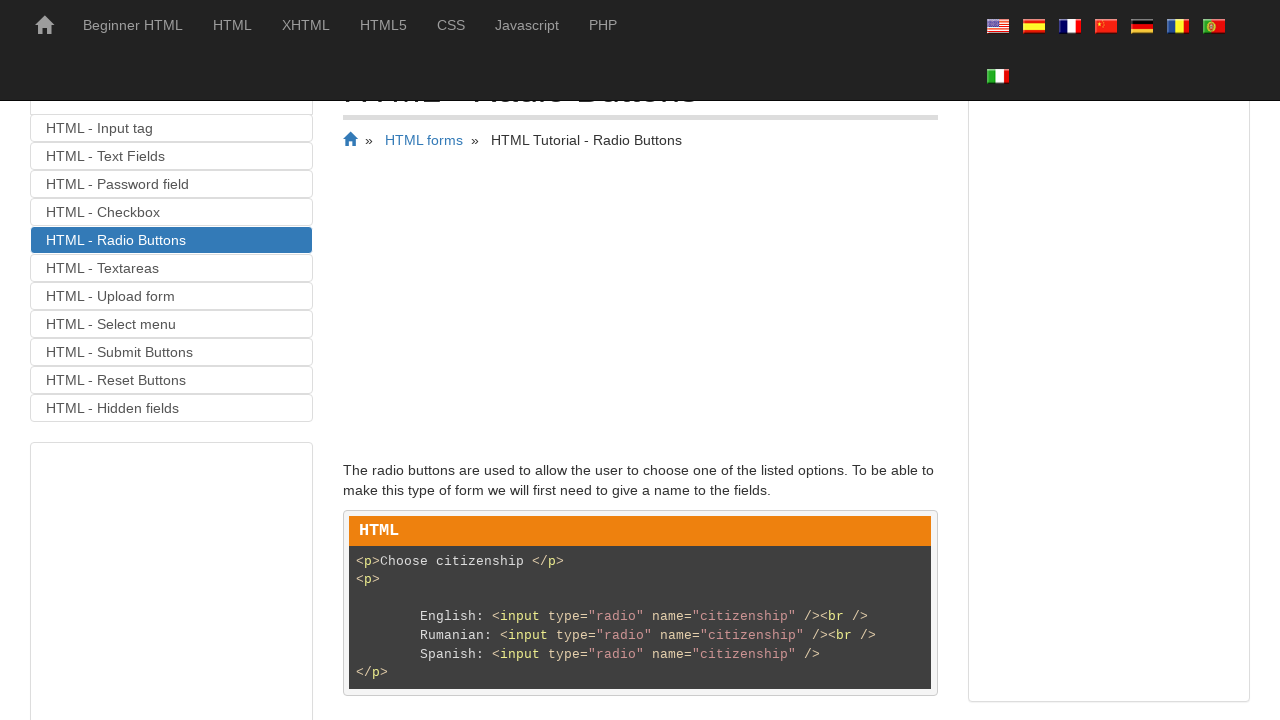

Clicked the third radio button option at (428, 361) on input[name='citizenship'] >> nth=2
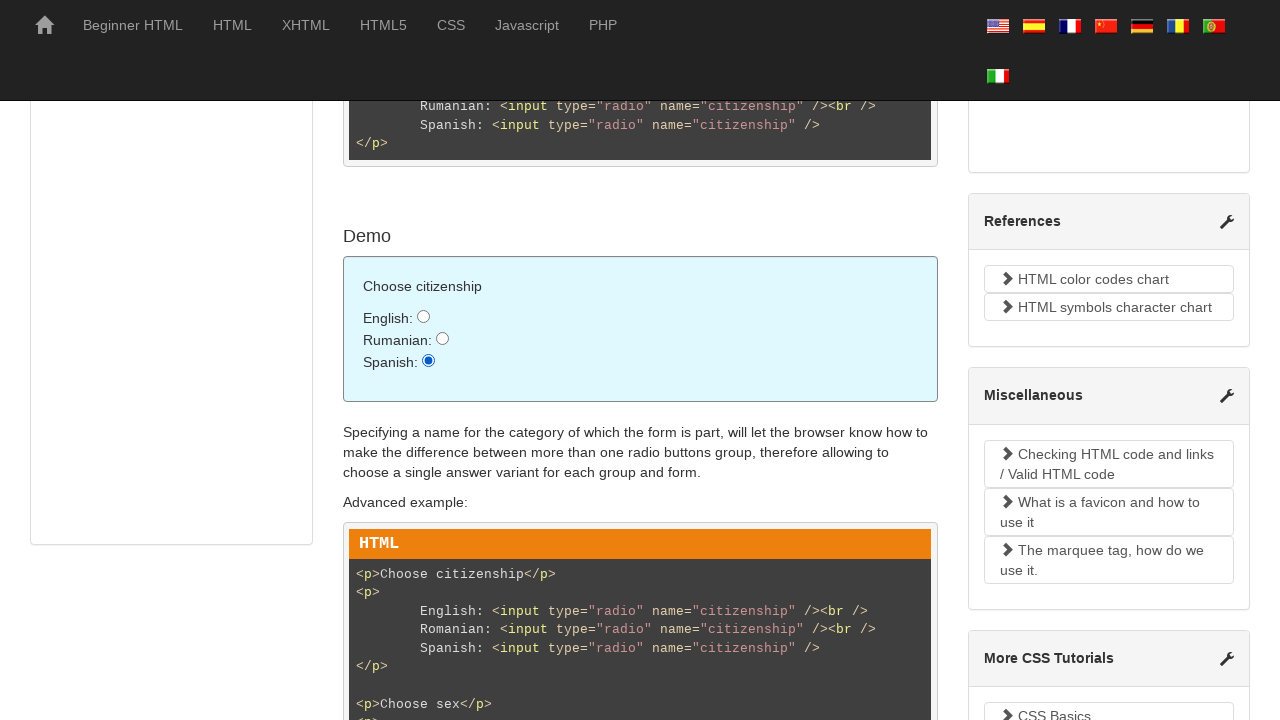

Verified that the third radio button is selected
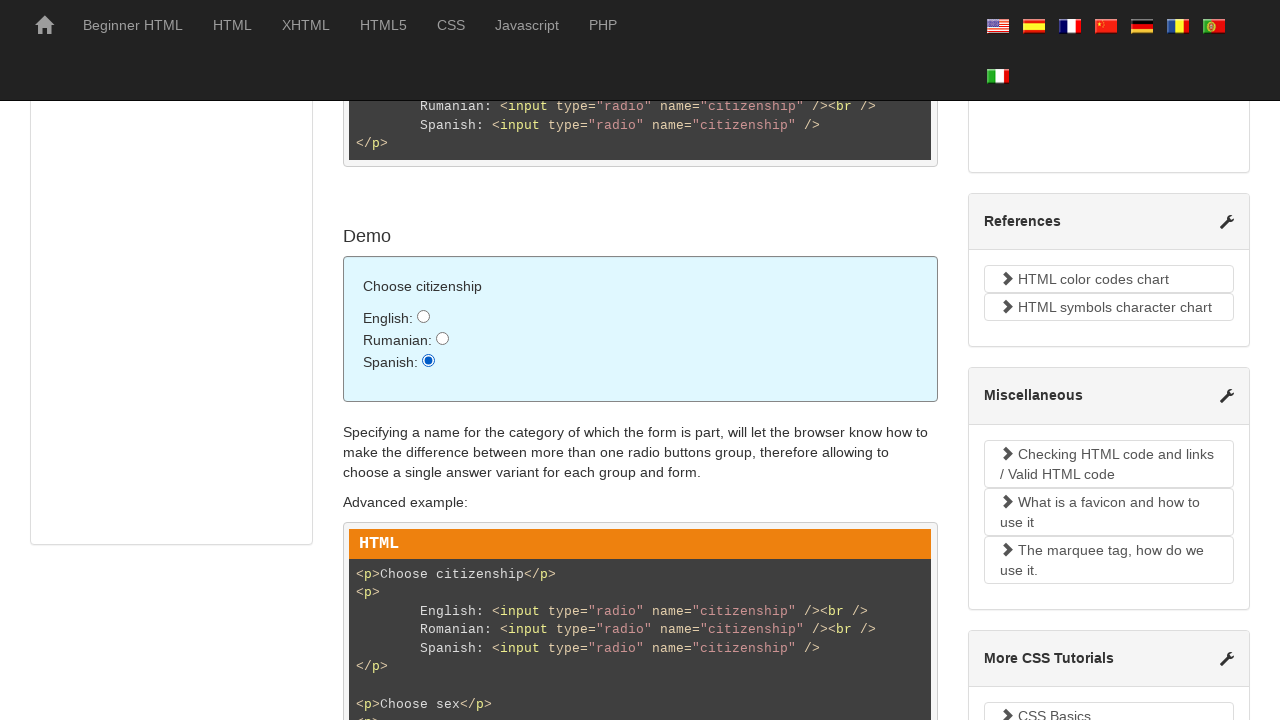

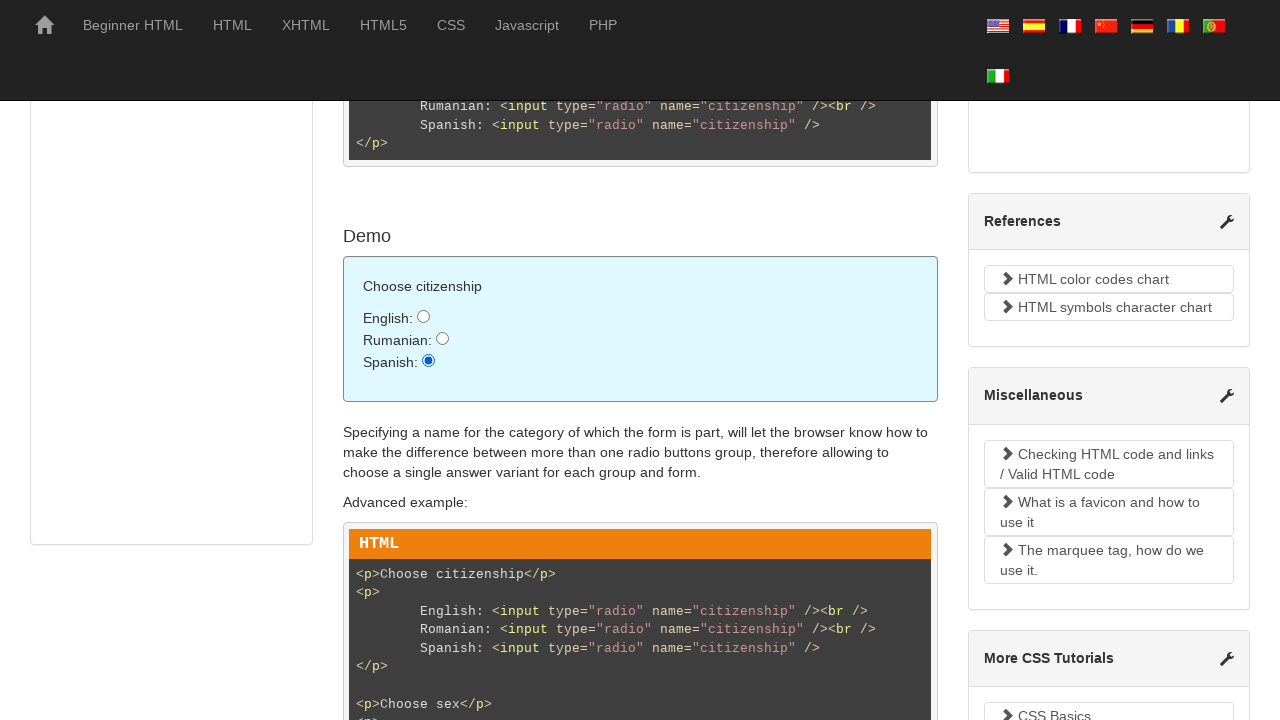